Calculates the sum of two numbers displayed on the page, selects the result from a dropdown menu, and submits the form

Starting URL: http://suninjuly.github.io/selects2.html

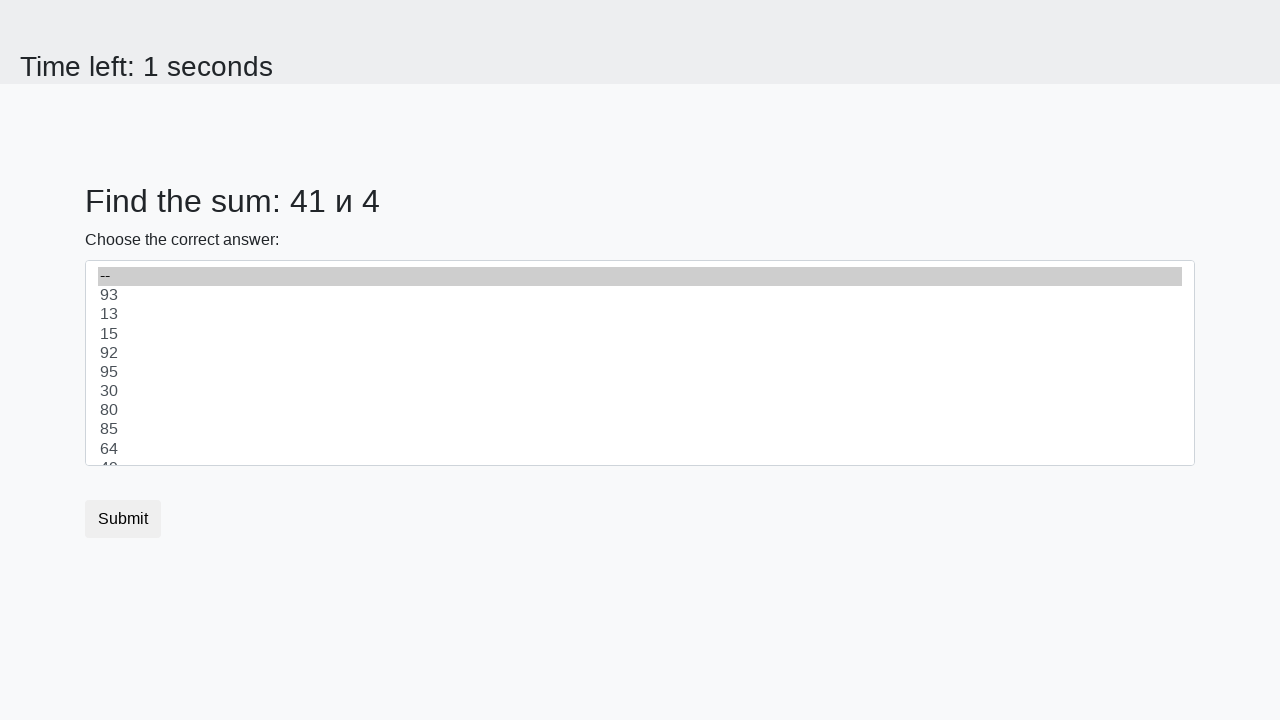

Retrieved first number from page
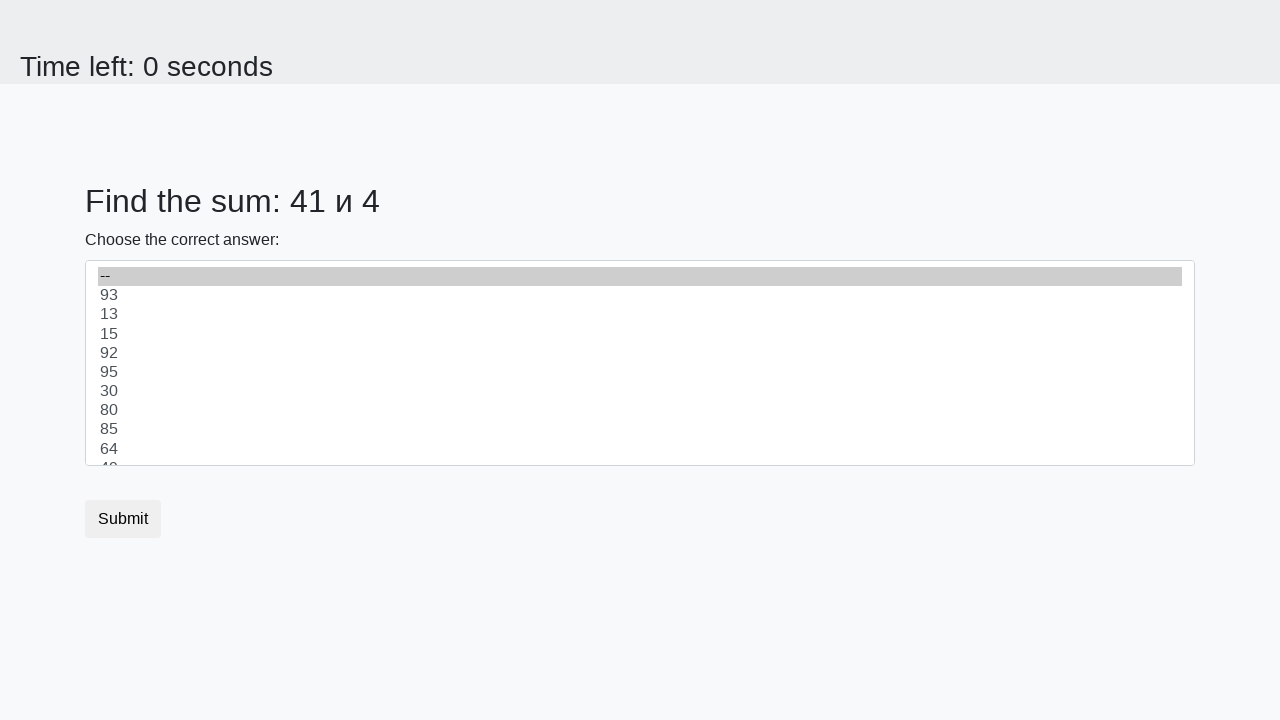

Retrieved second number from page
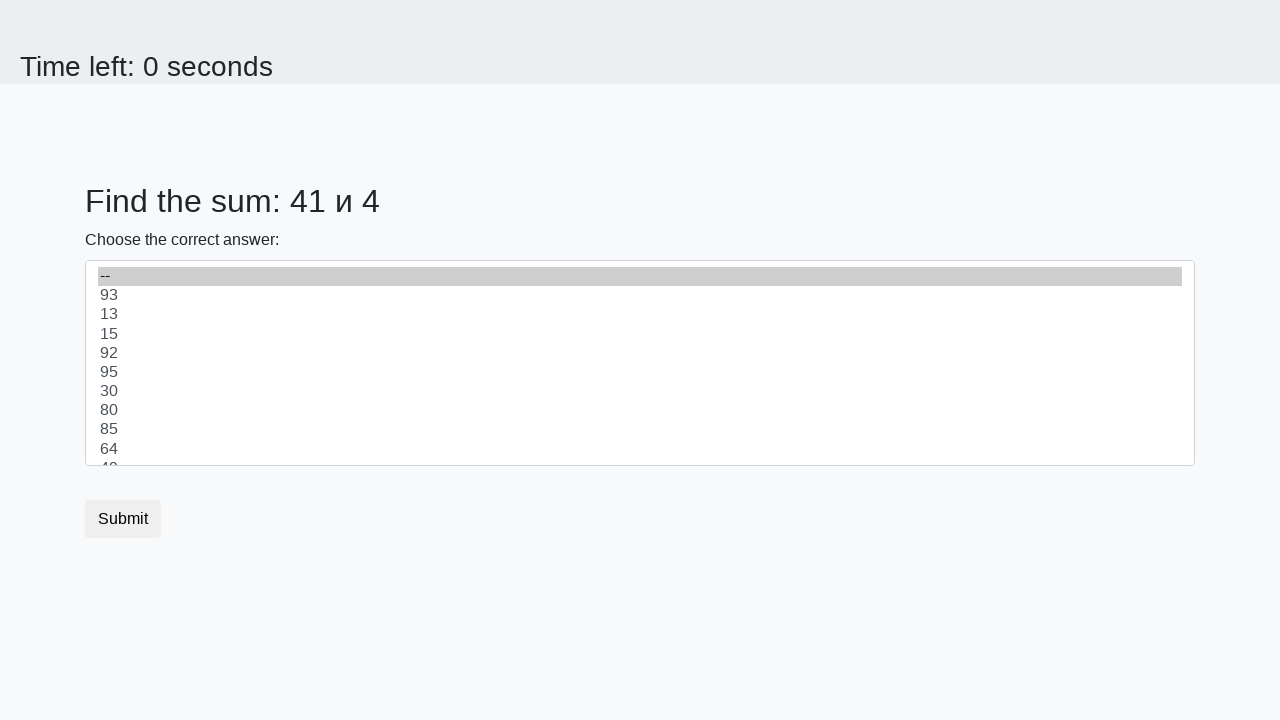

Calculated sum: 41 + 4 = 45
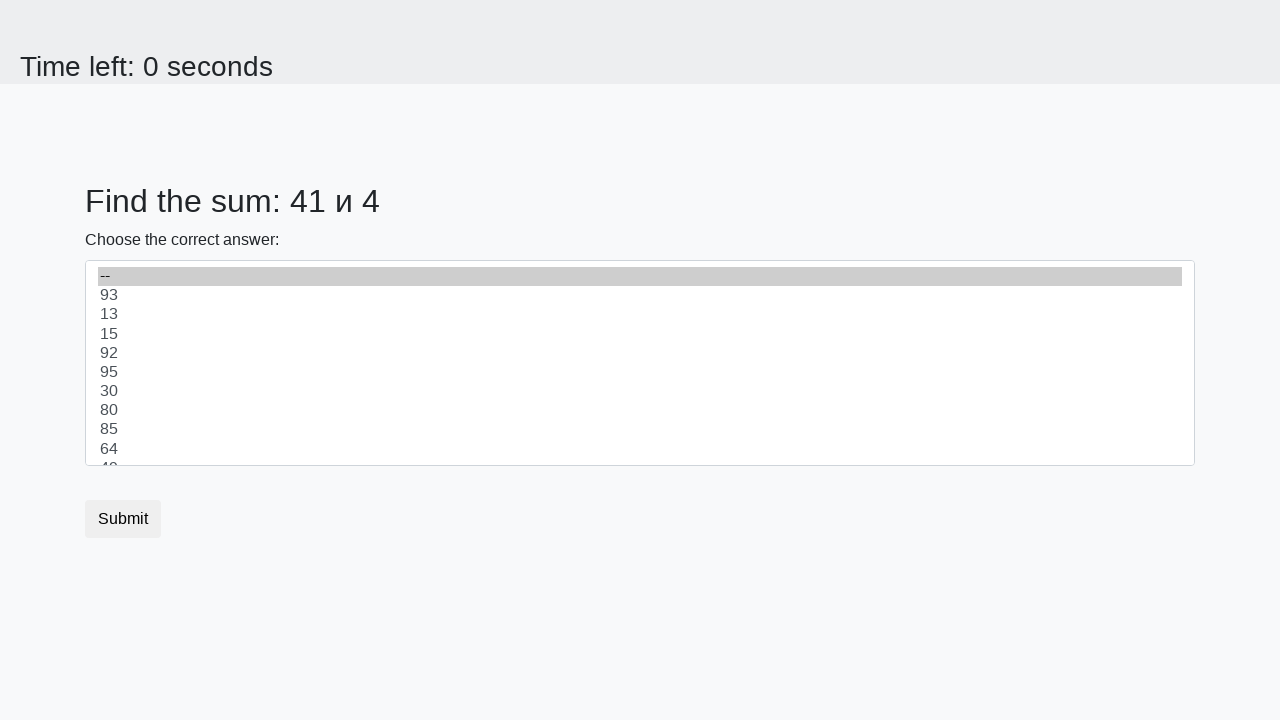

Selected result '45' from dropdown menu on select
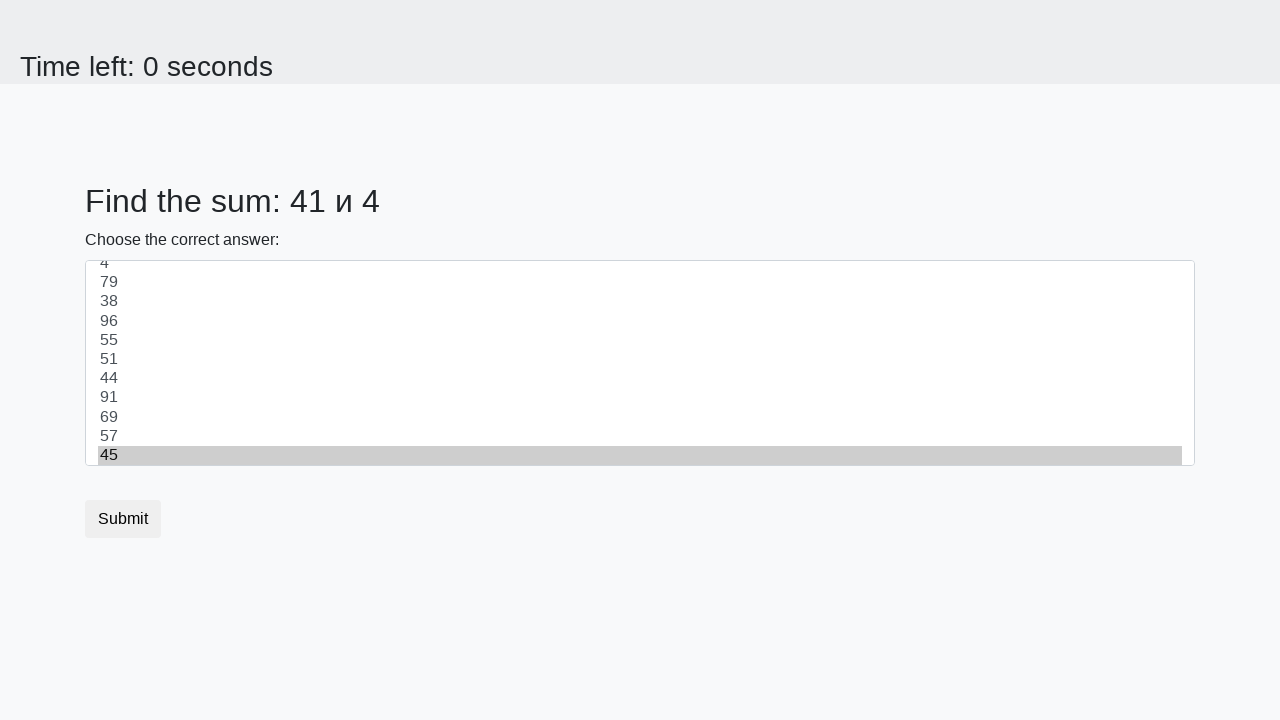

Clicked submit button to submit the form at (123, 519) on .btn.btn-default
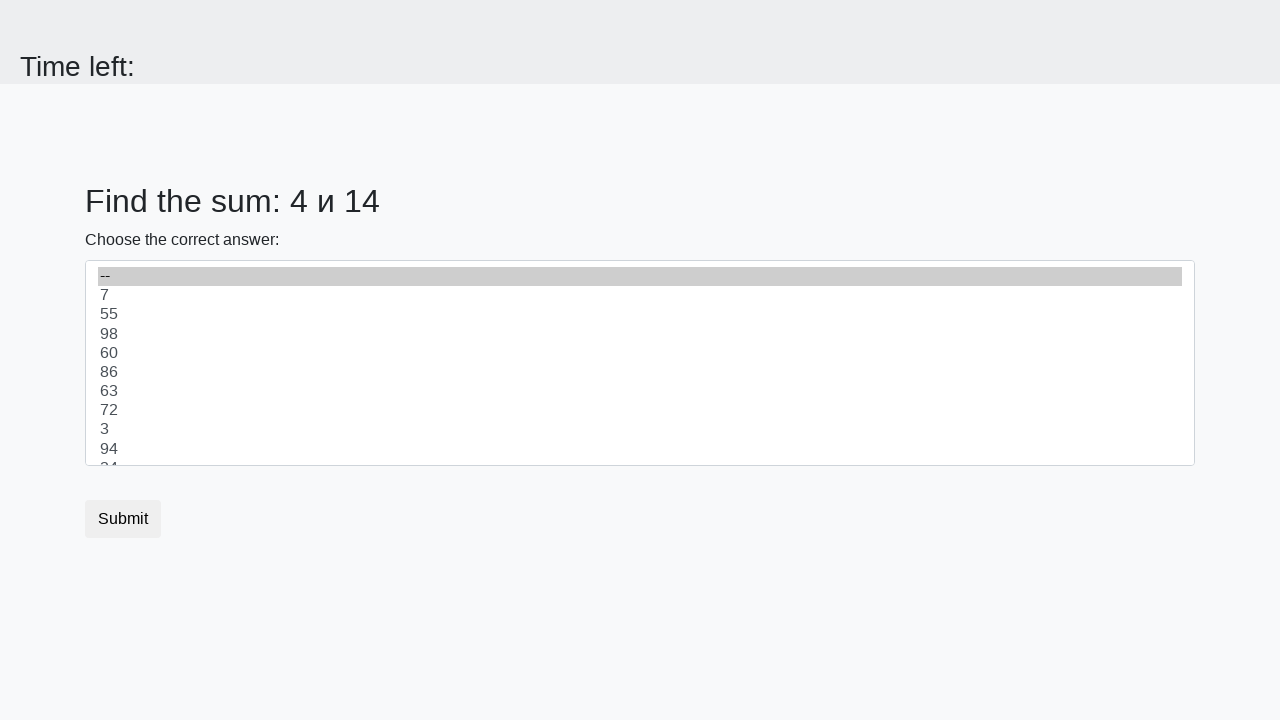

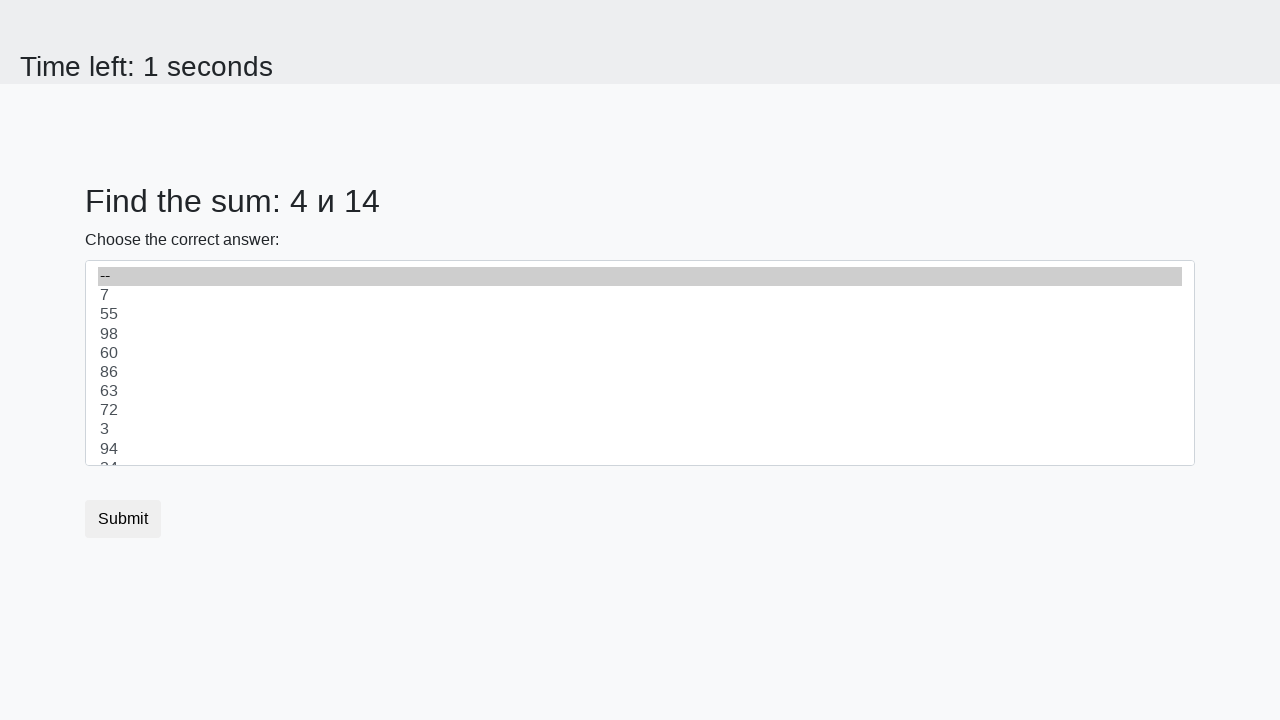